Navigates to the KTM motorcycle website US homepage and waits for the page to load

Starting URL: https://www.ktm.com/en-us.html

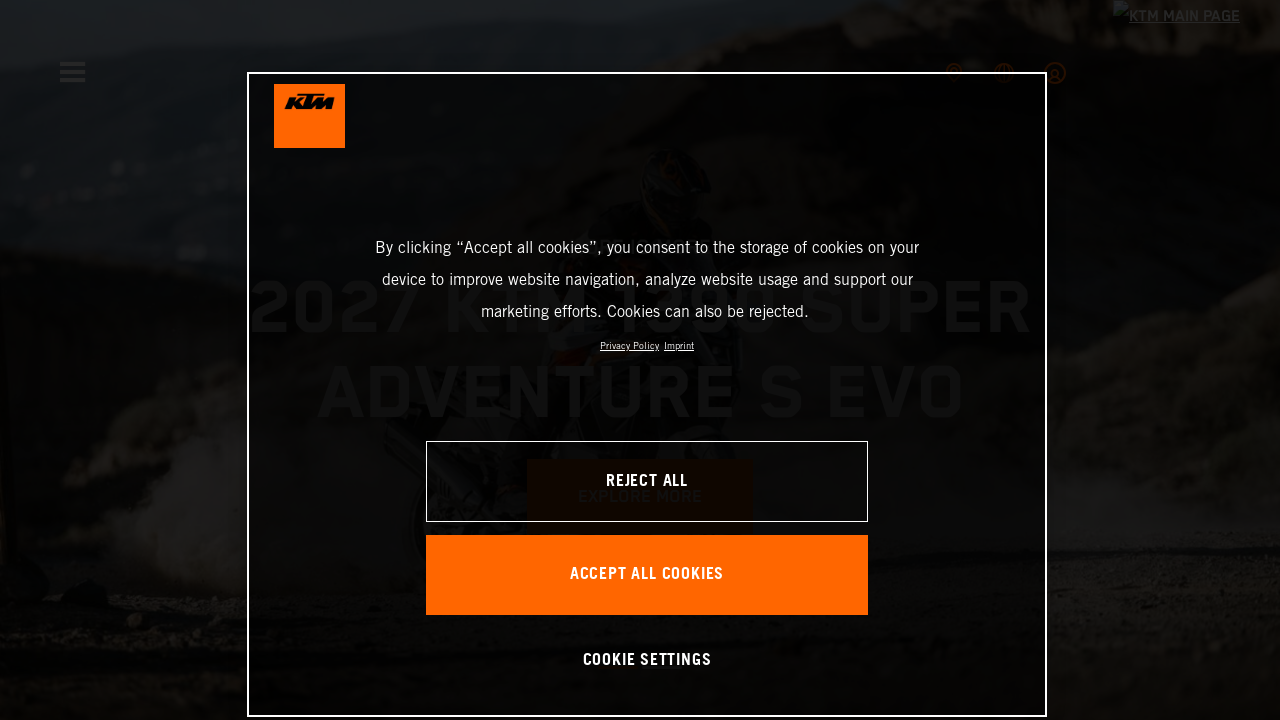

Navigated to KTM motorcycle website US homepage
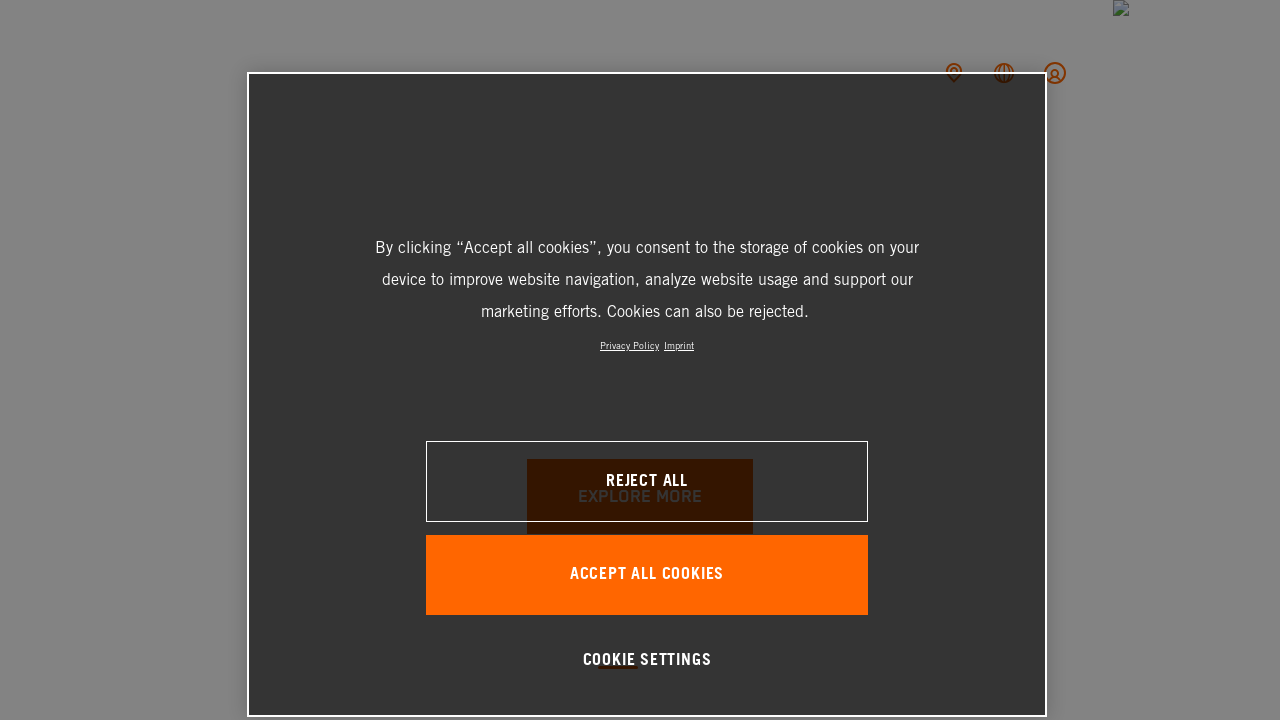

Page DOM content fully loaded
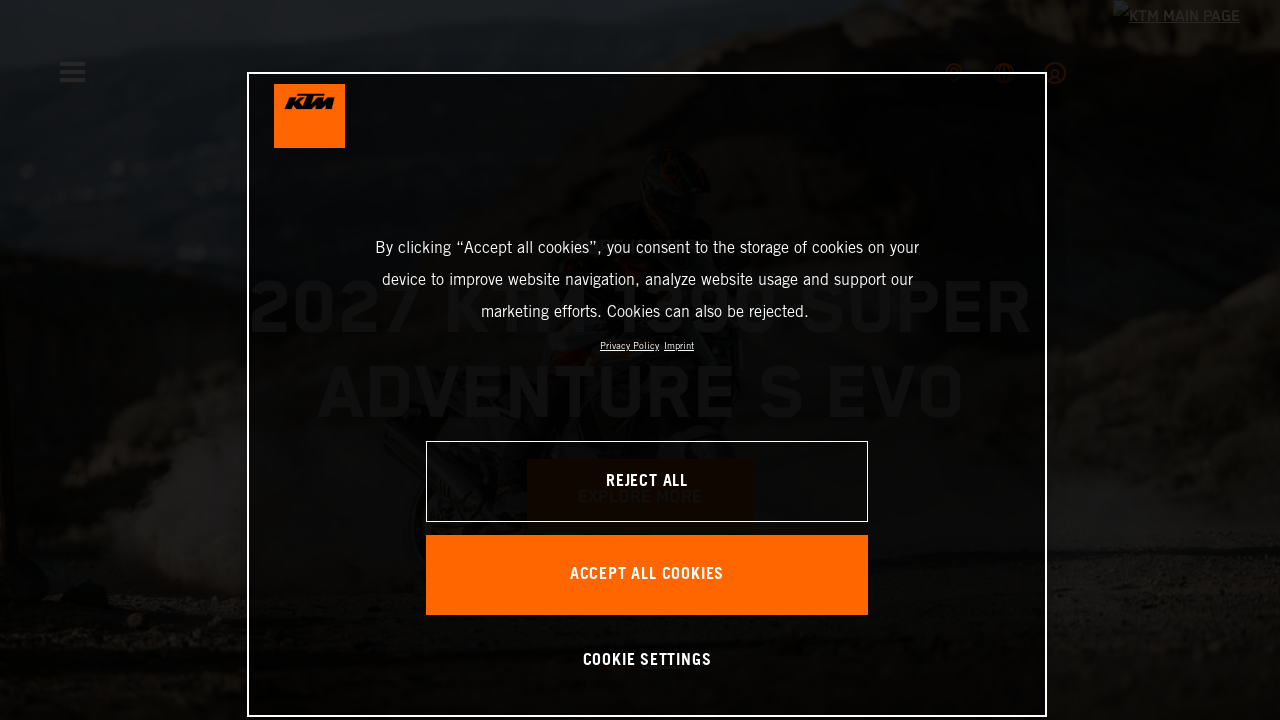

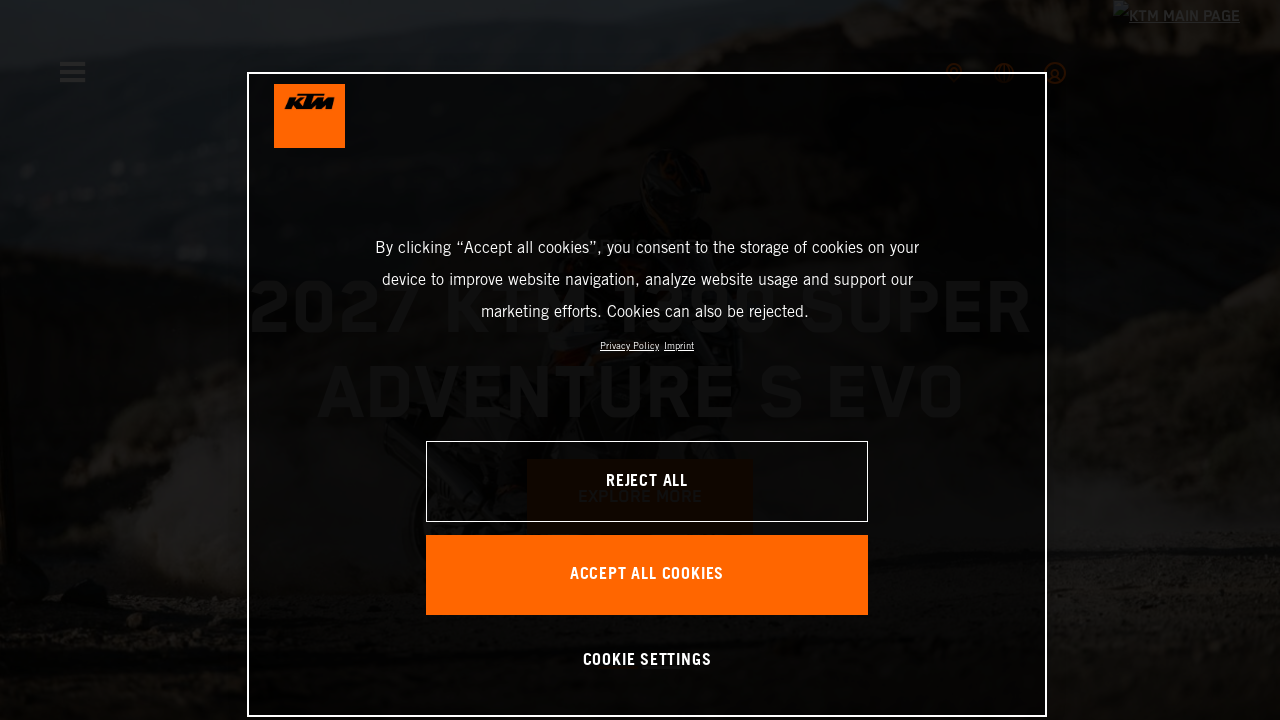